Scrolls to the Elemental Selenium link at the bottom of the Internet Herokuapp page

Starting URL: https://the-internet.herokuapp.com/

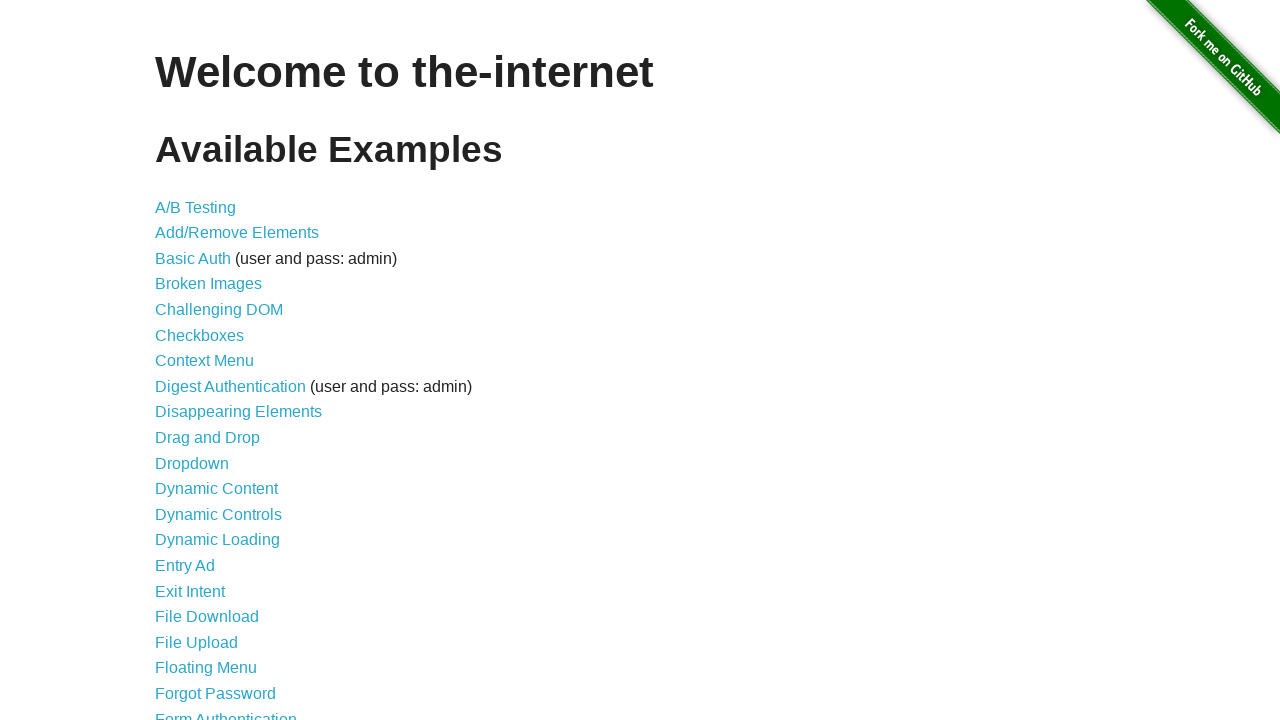

Navigated to the Internet Herokuapp page
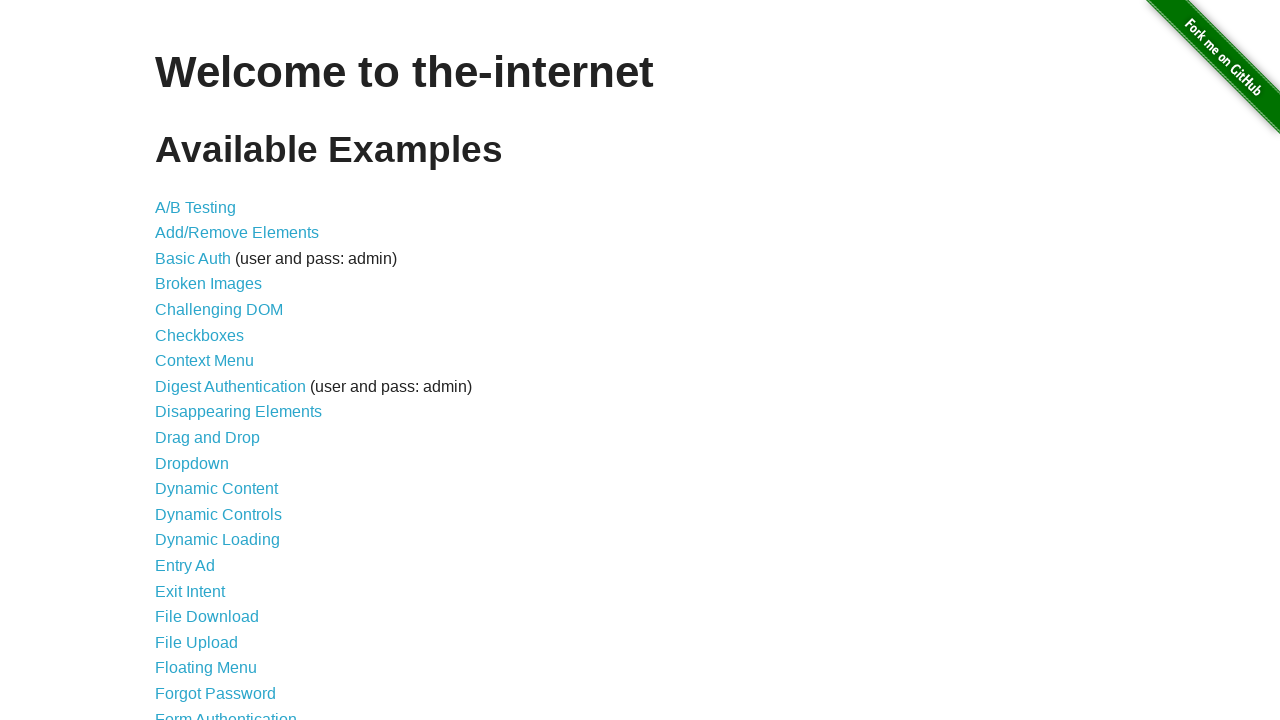

Located the Elemental Selenium link
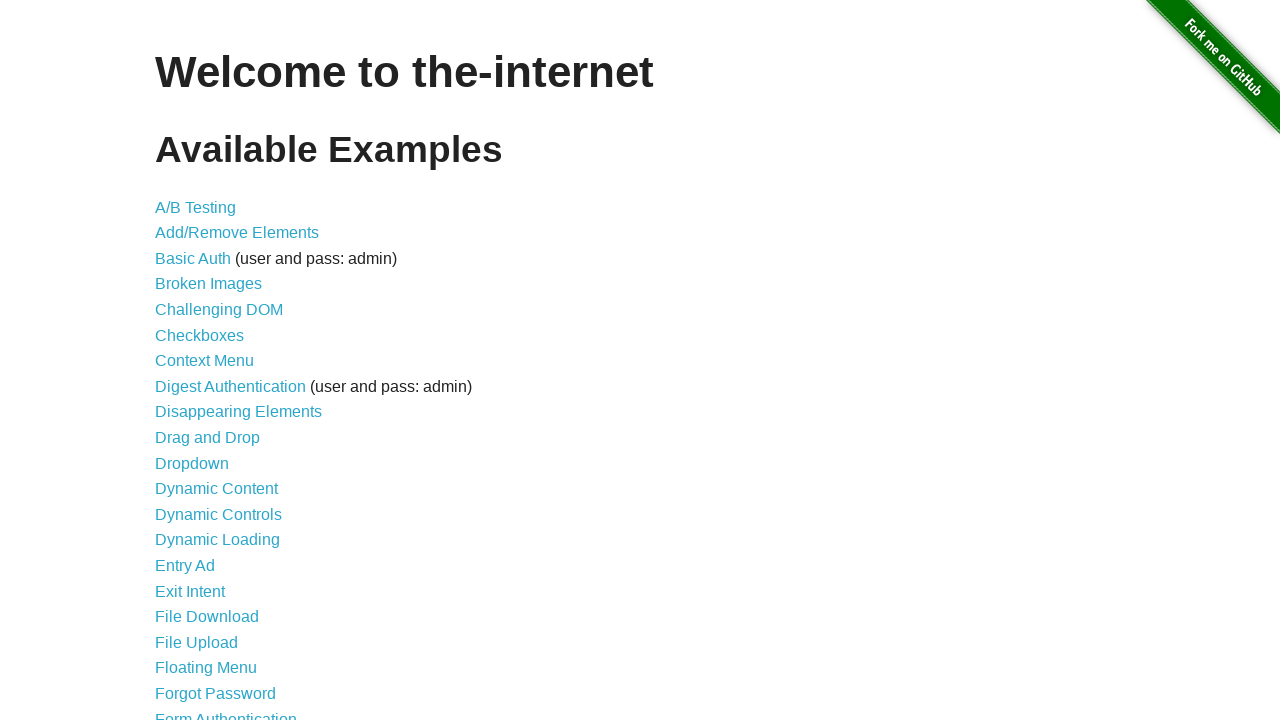

Scrolled to the Elemental Selenium link at the bottom of the page
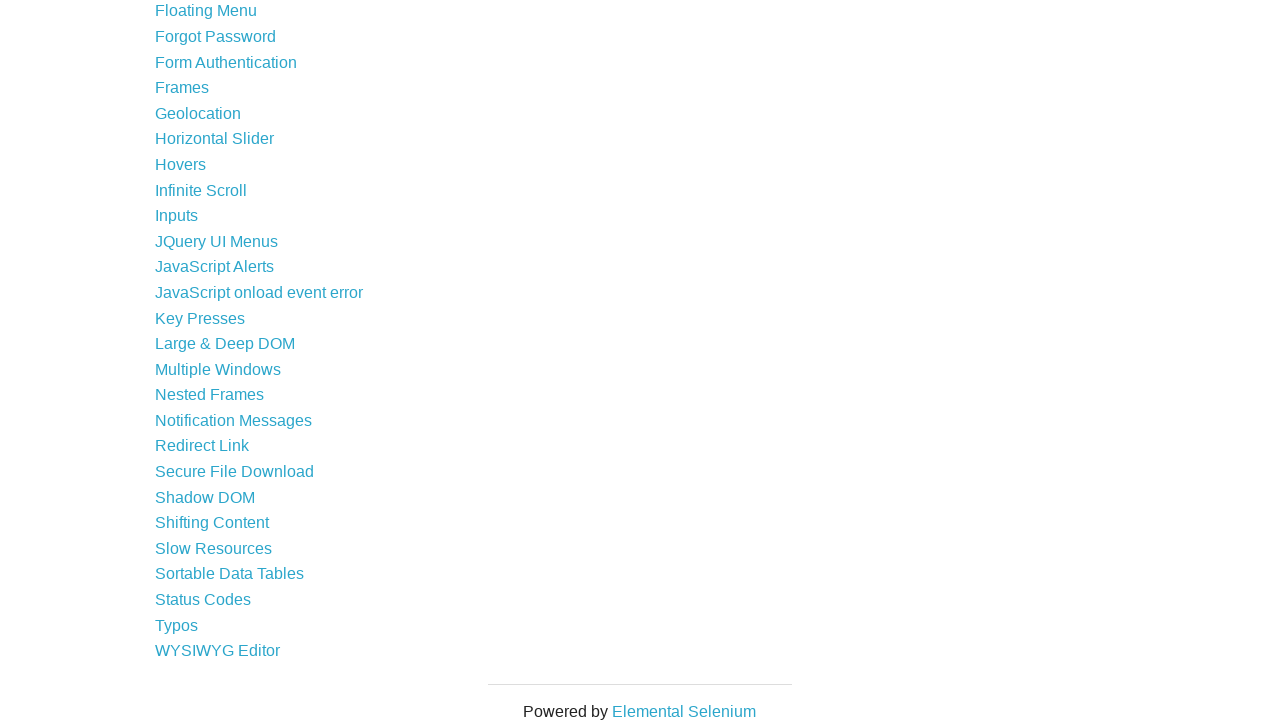

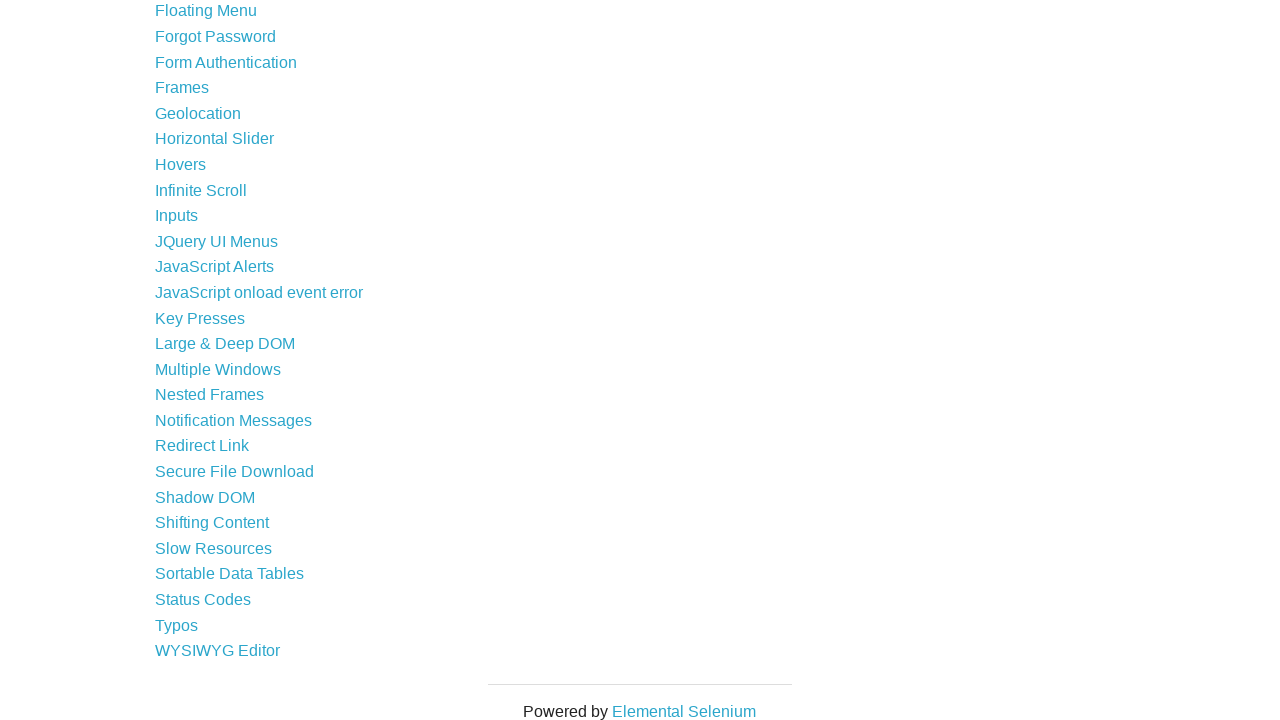